Clicks the privacy policy link, verifies it opens in a new tab with correct content, then closes the tab and returns to original page.

Starting URL: https://cac-tat.s3.eu-central-1.amazonaws.com/index.html

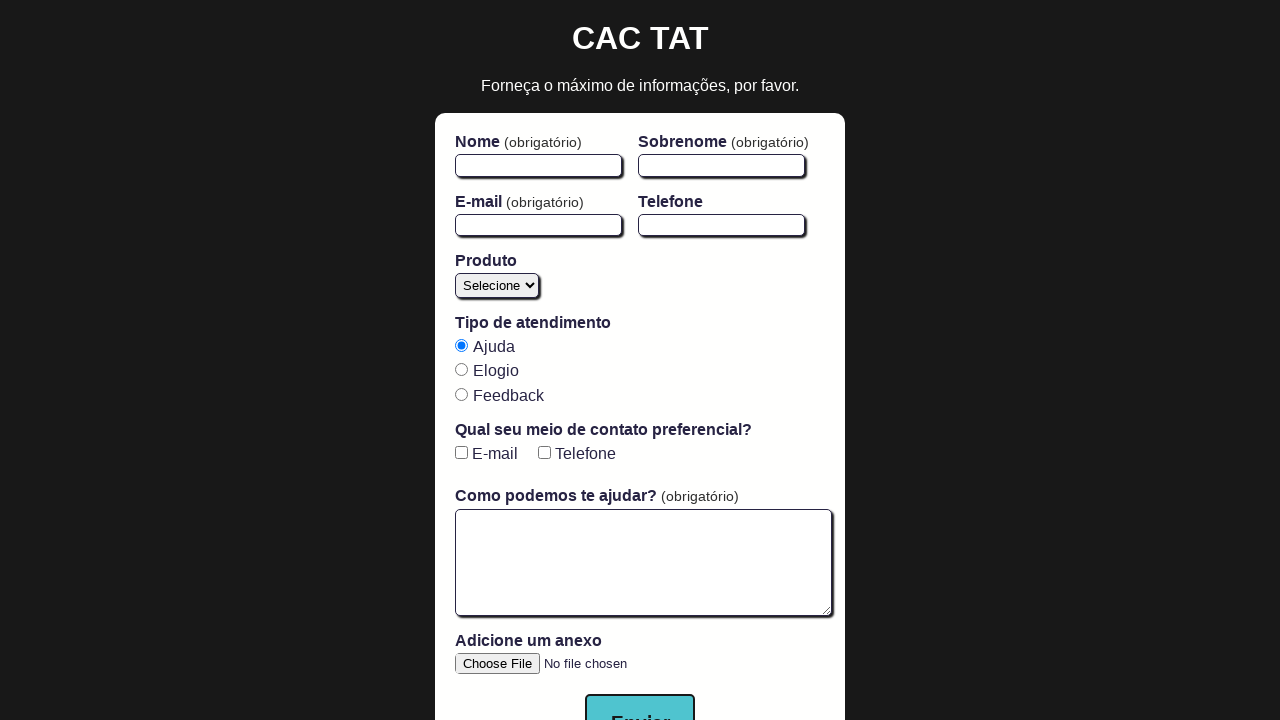

Clicked privacy policy link at (640, 690) on text=Política de Privacidade
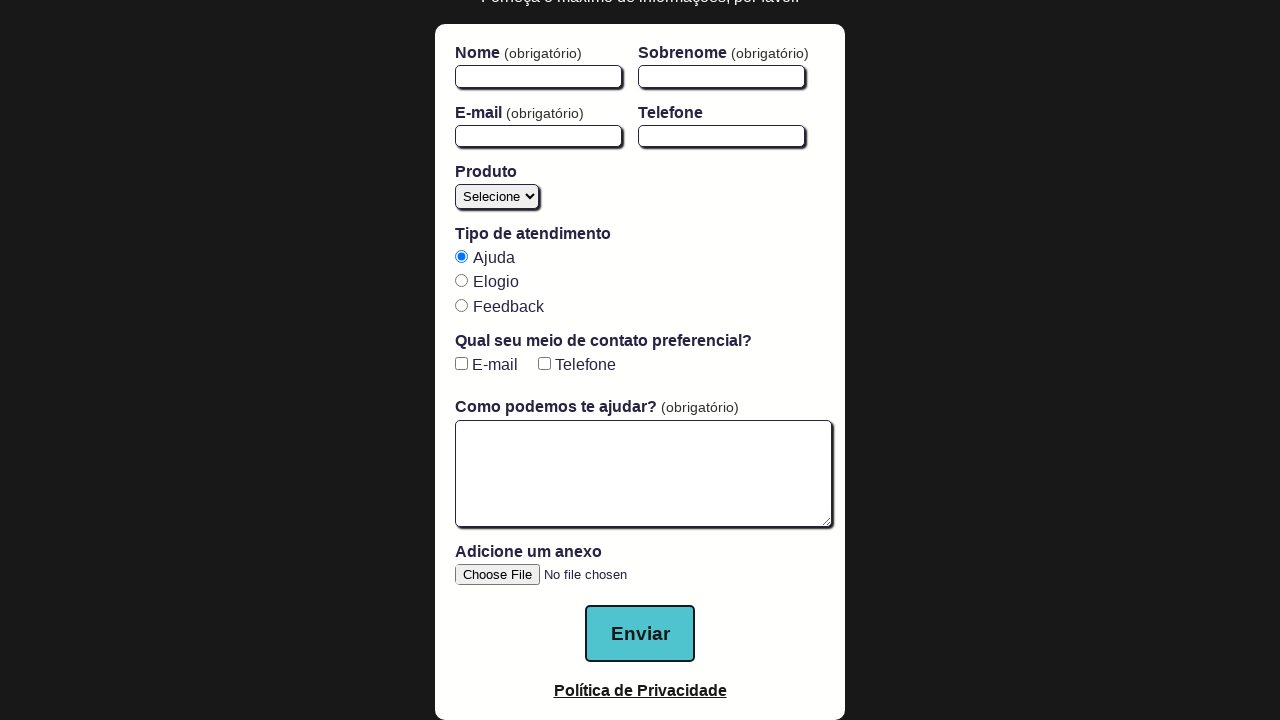

New tab opened with privacy policy
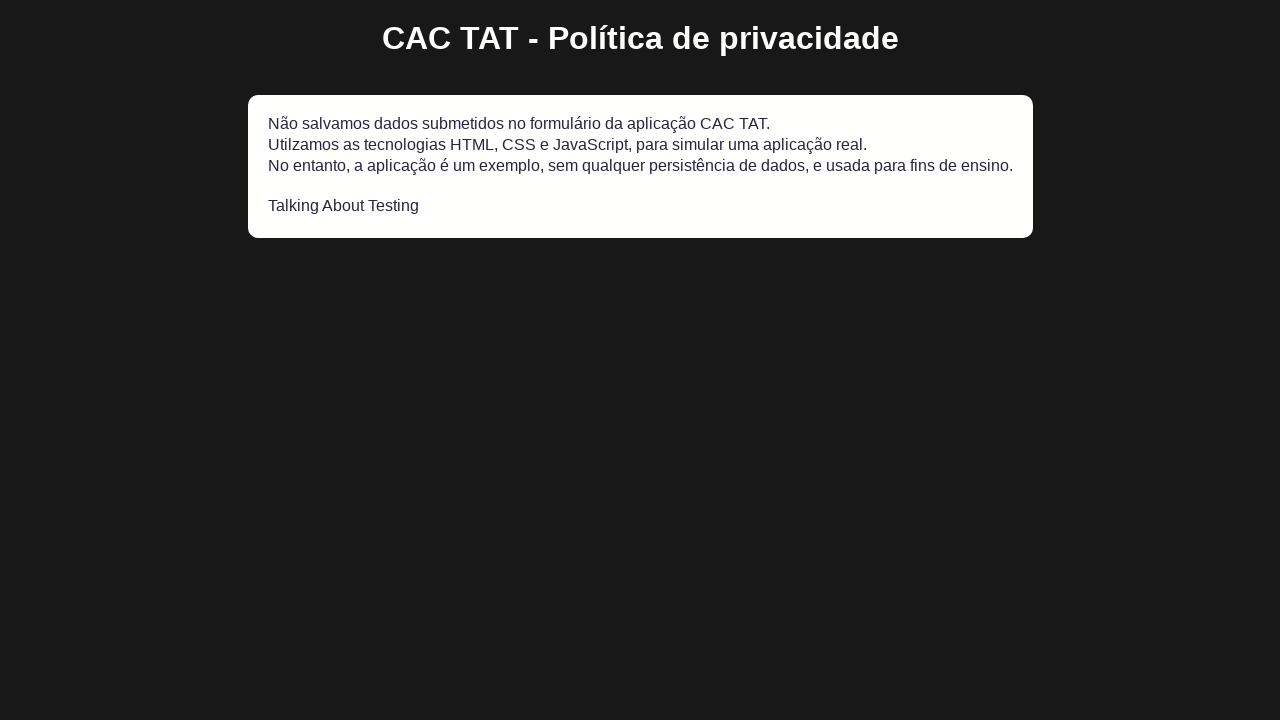

Privacy policy page loaded completely
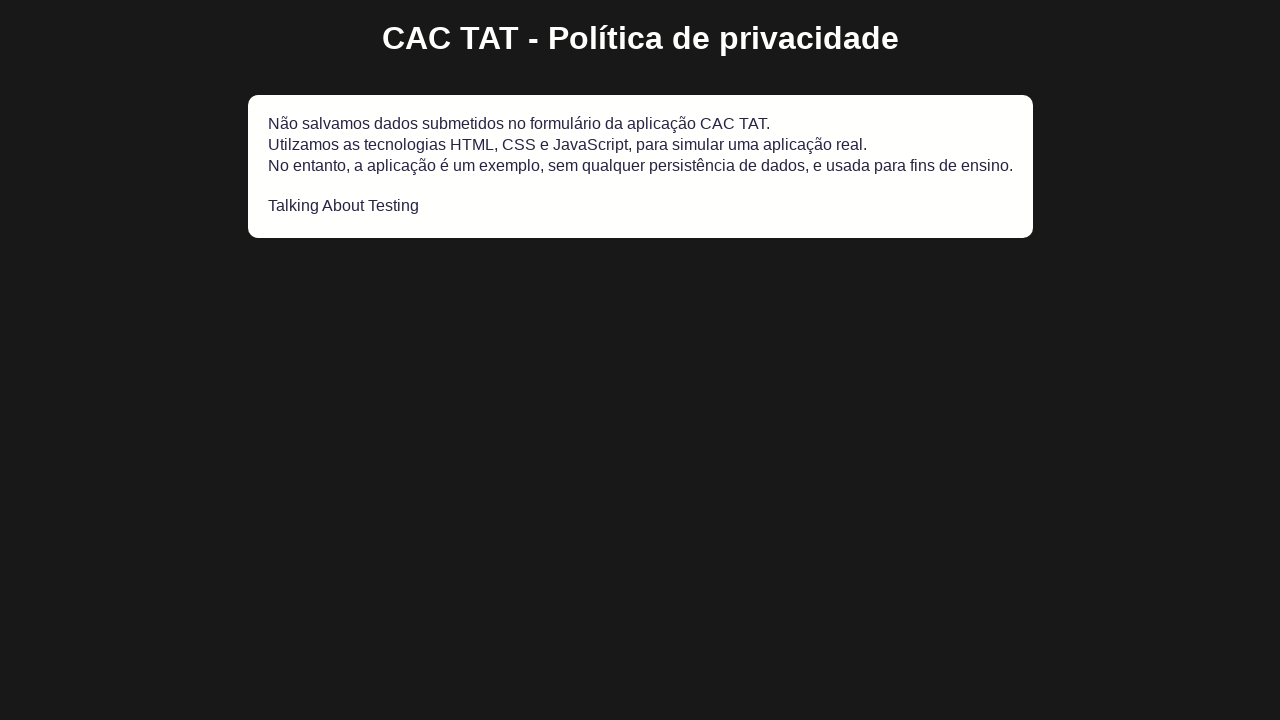

Verified privacy policy page title is correct
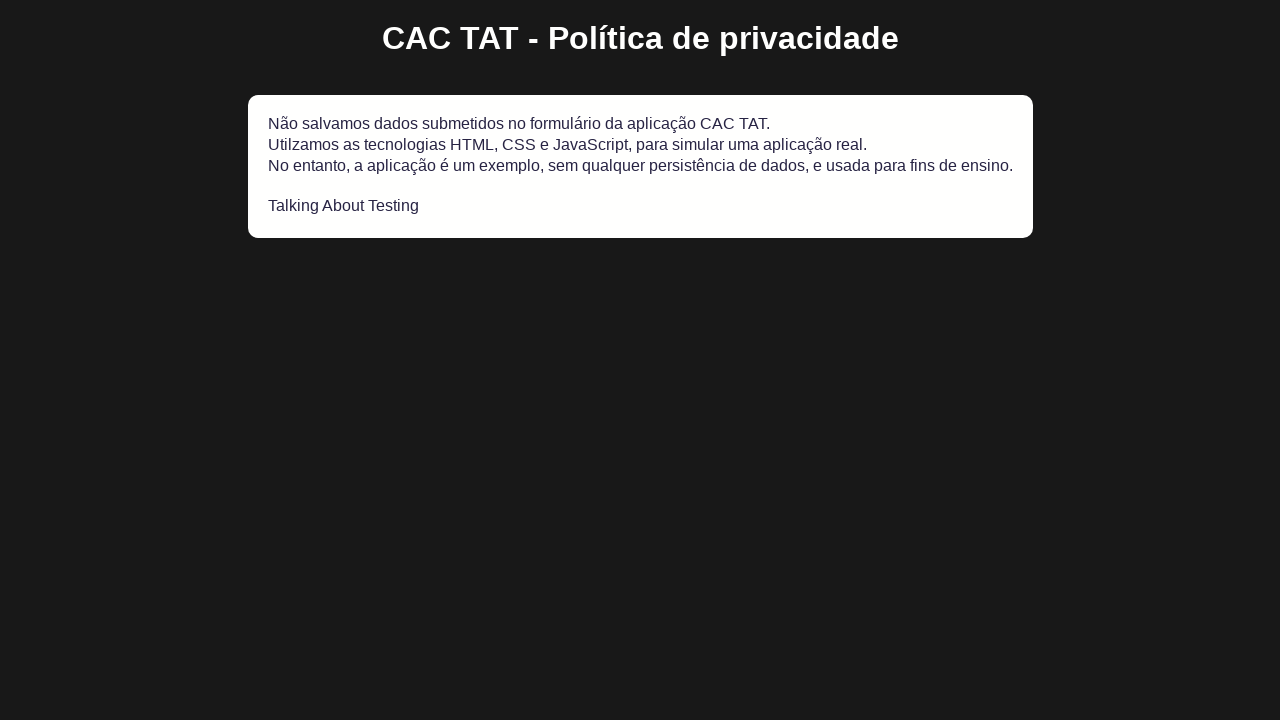

Privacy policy header element loaded
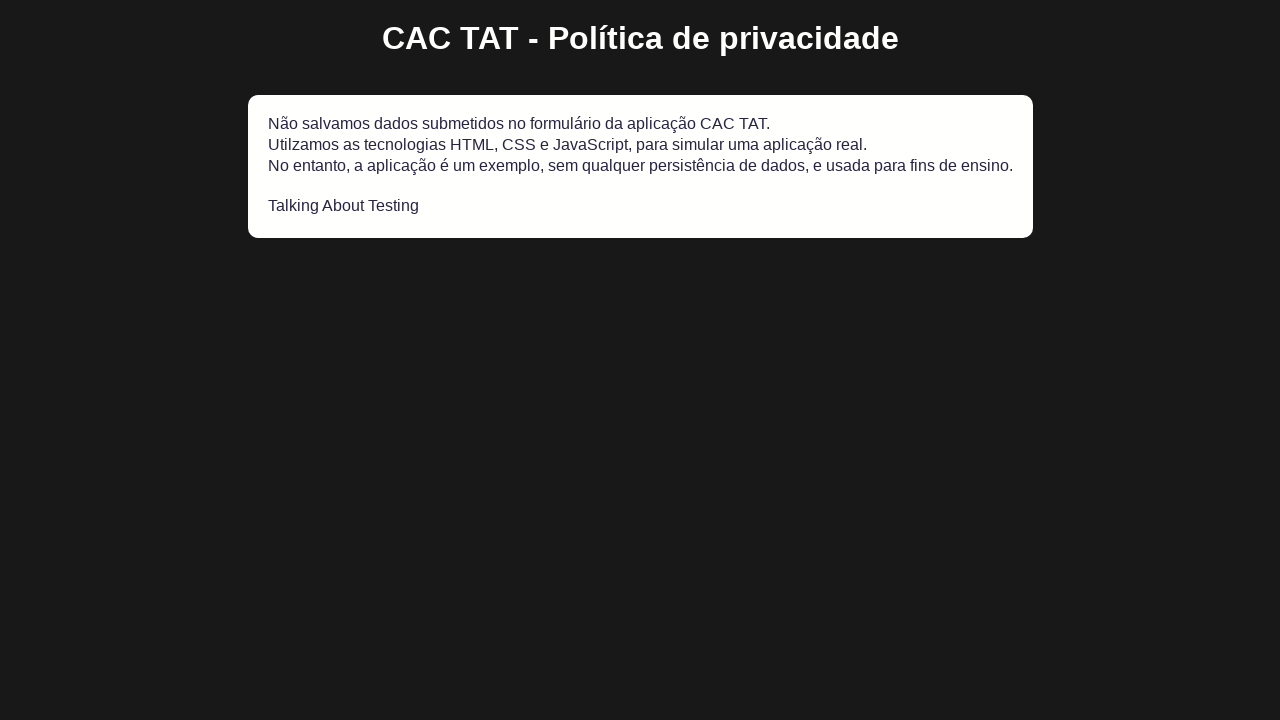

Verified privacy policy header text is correct
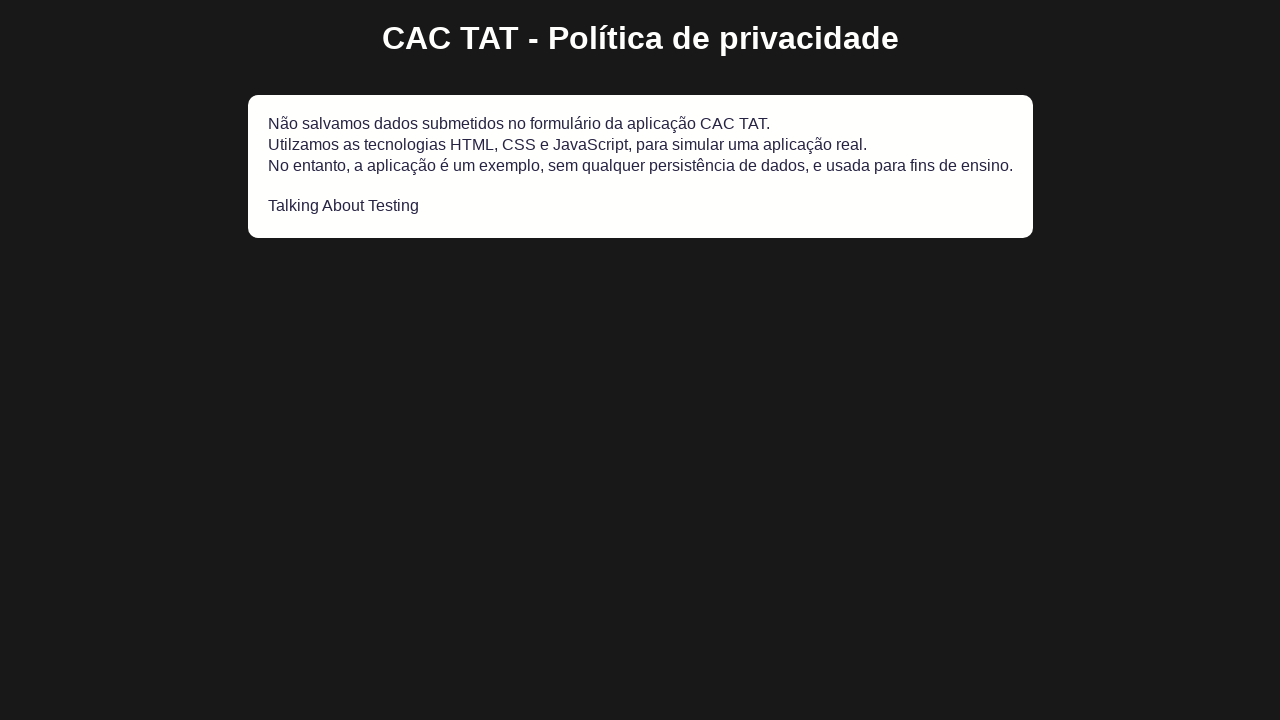

Closed privacy policy tab
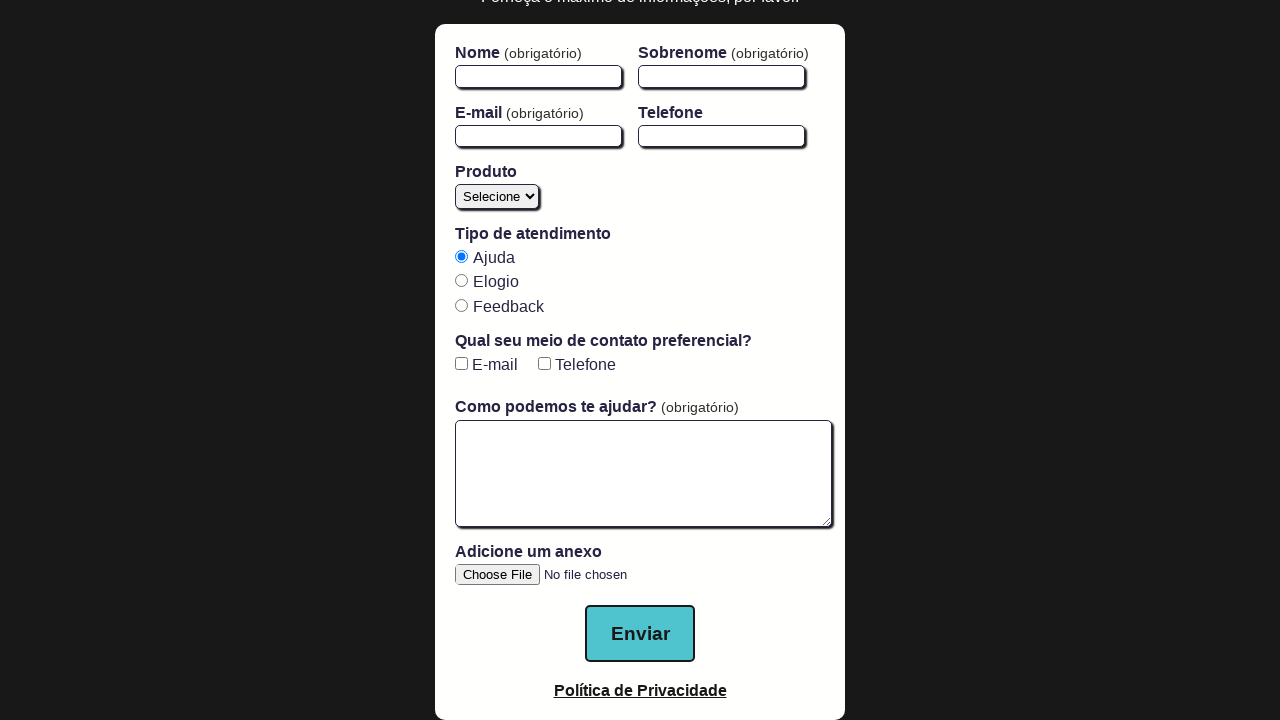

Verified returned to original page with correct title
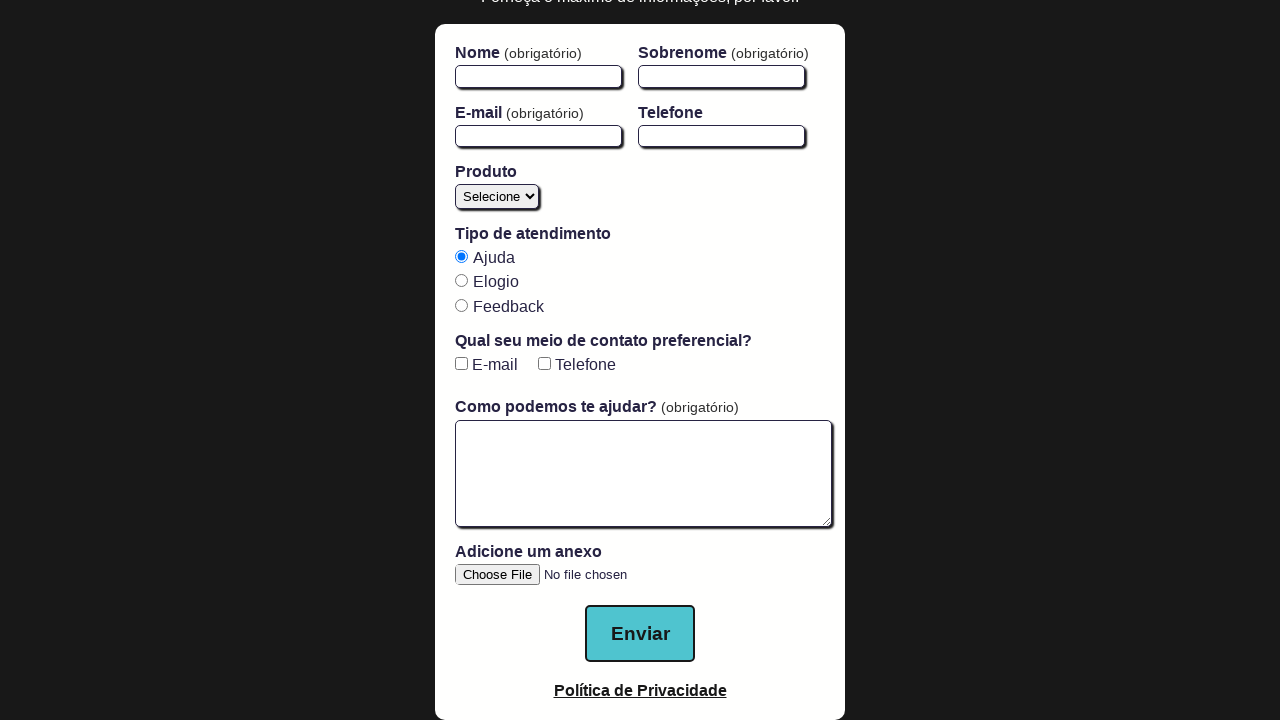

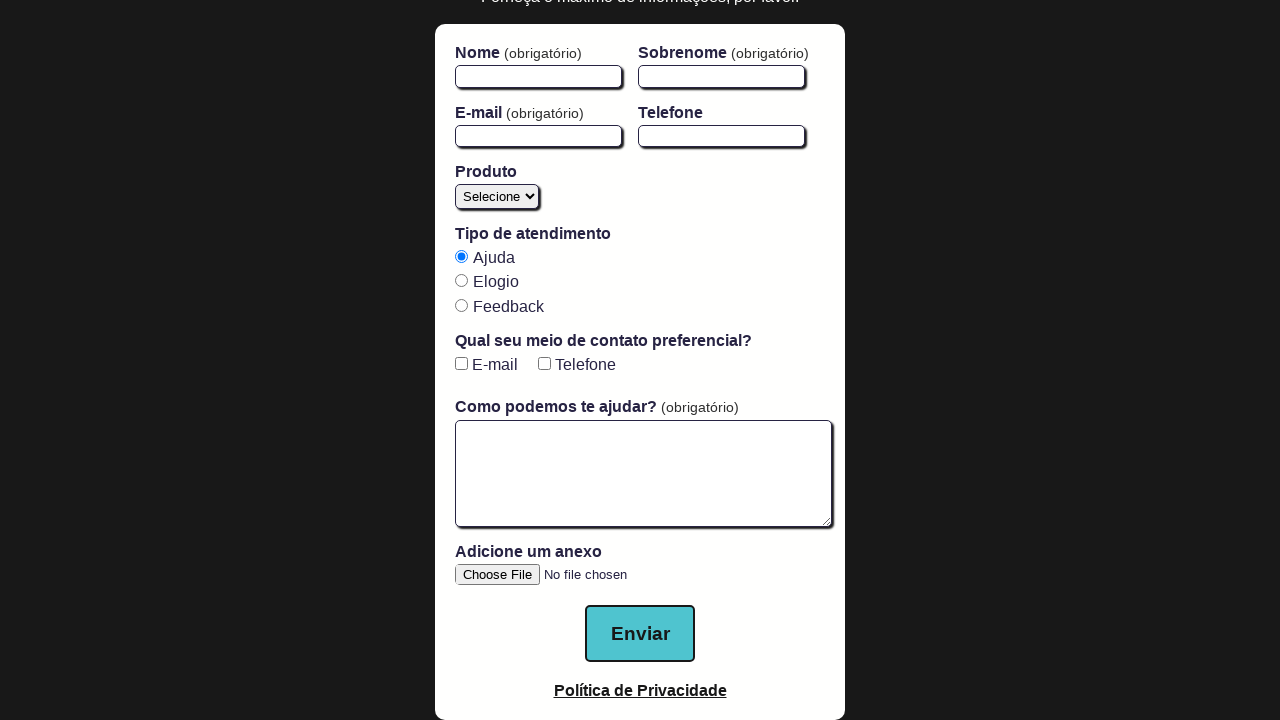